Tests selecting from a dropdown list using Playwright's built-in select_option method and verifies the selection was made correctly.

Starting URL: http://the-internet.herokuapp.com/dropdown

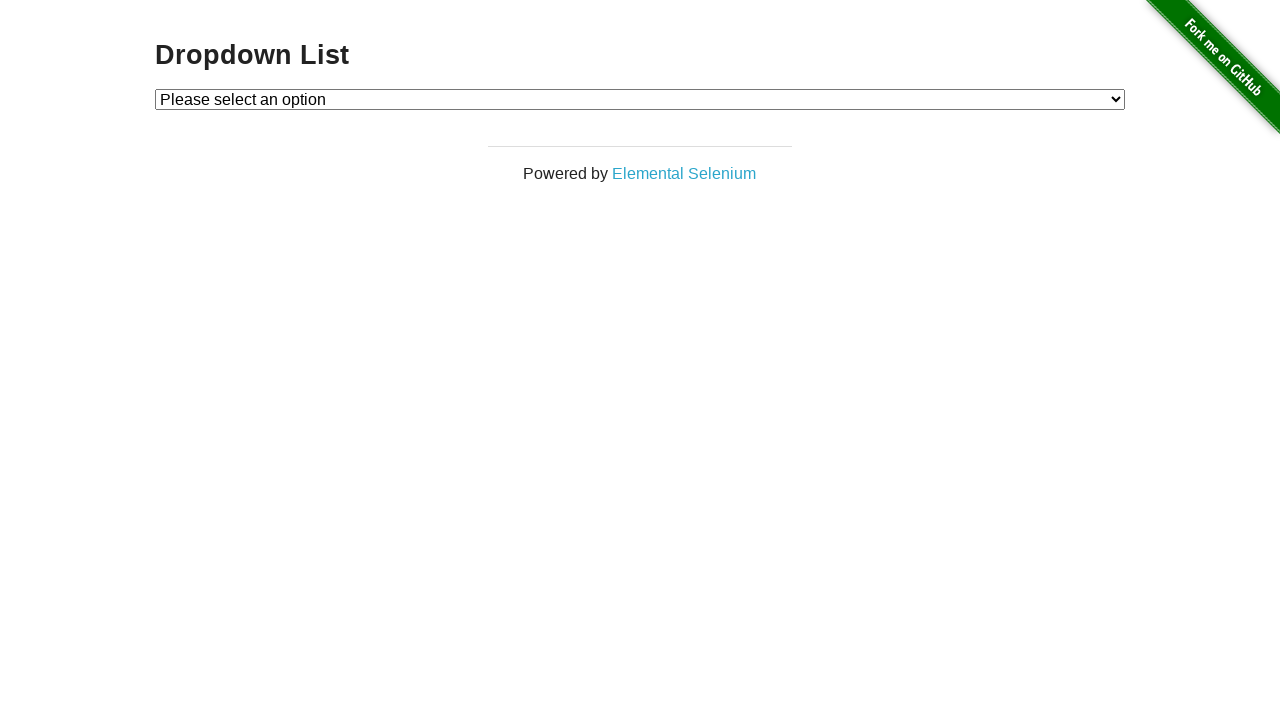

Navigated to dropdown page at http://the-internet.herokuapp.com/dropdown
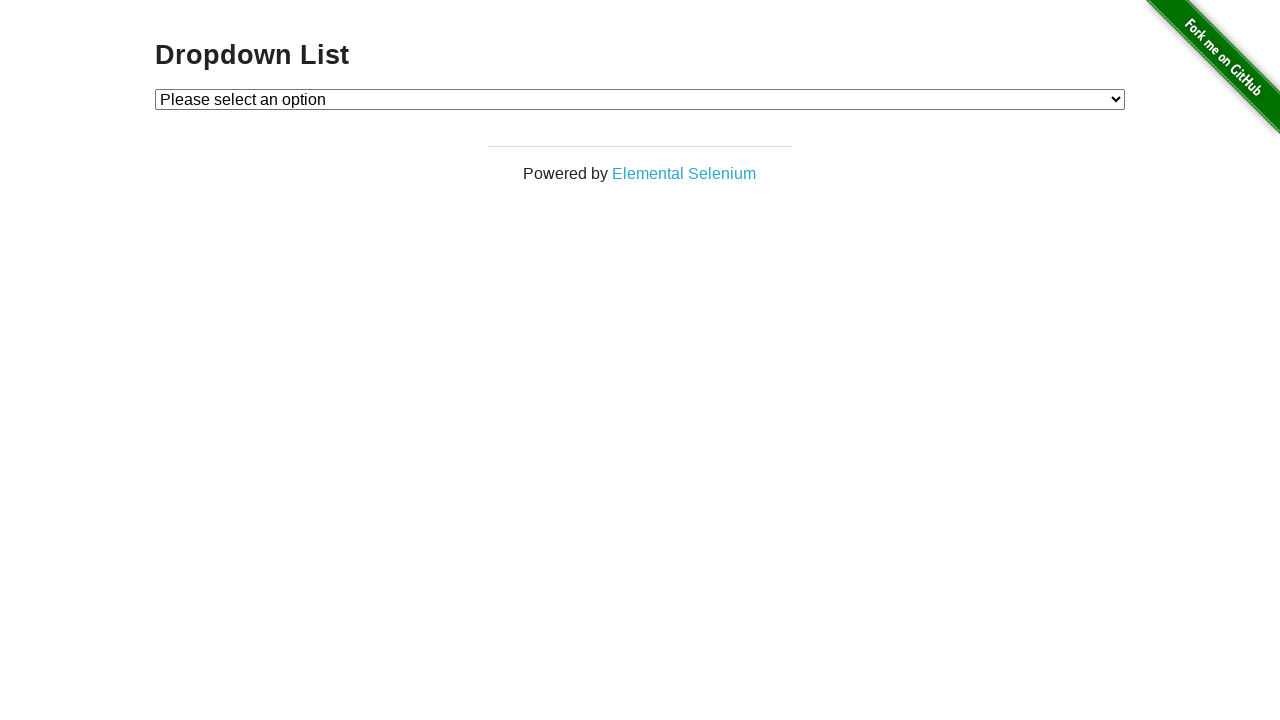

Selected 'Option 1' from dropdown using select_option method on #dropdown
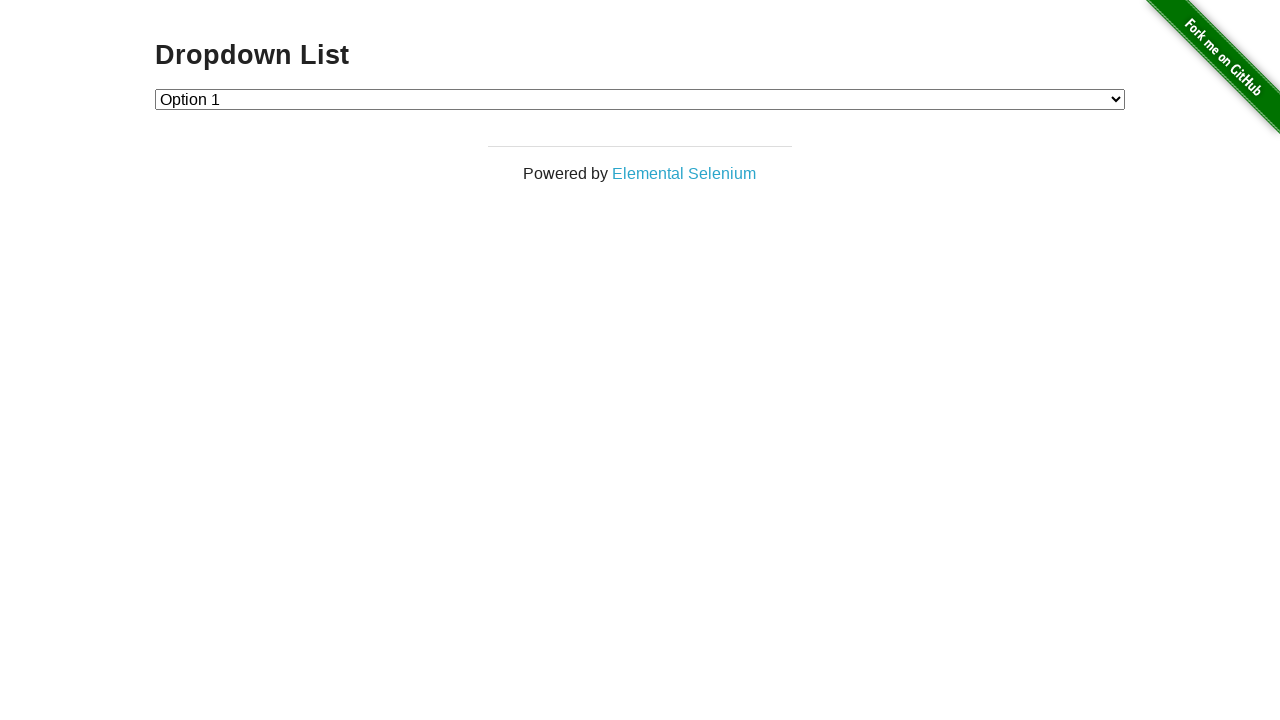

Retrieved selected option text from dropdown
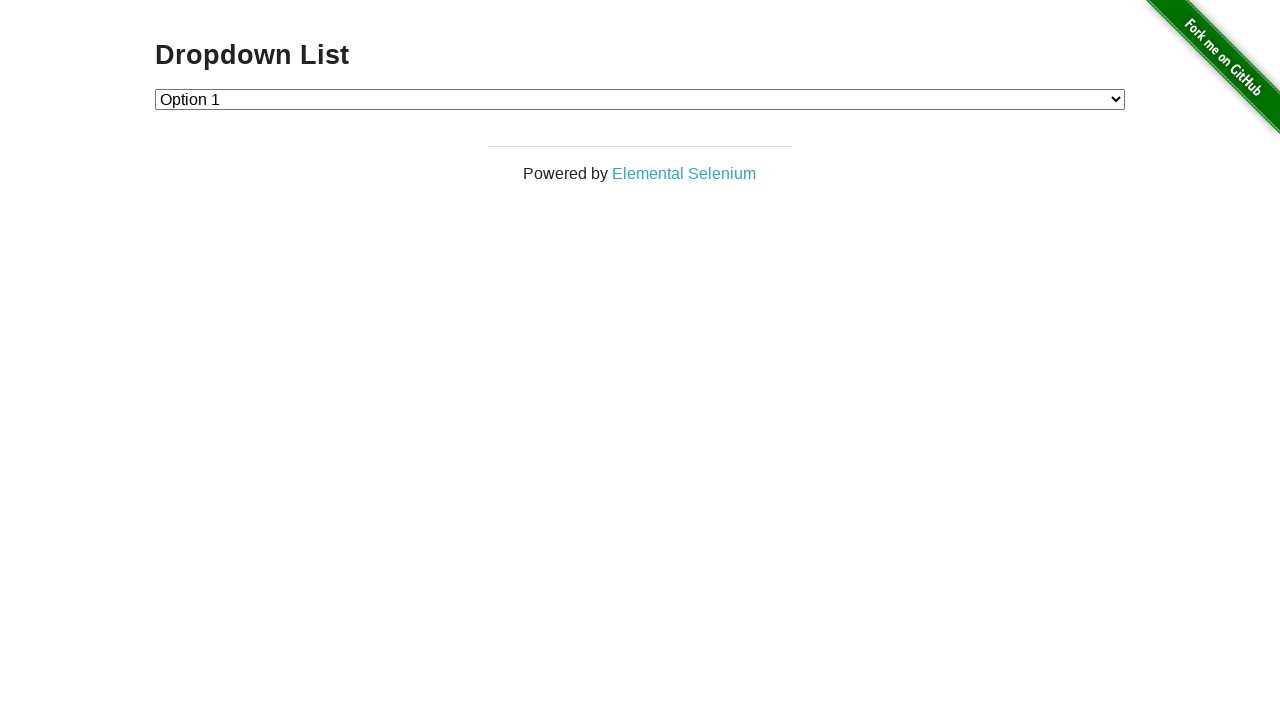

Verified that 'Option 1' is correctly selected in the dropdown
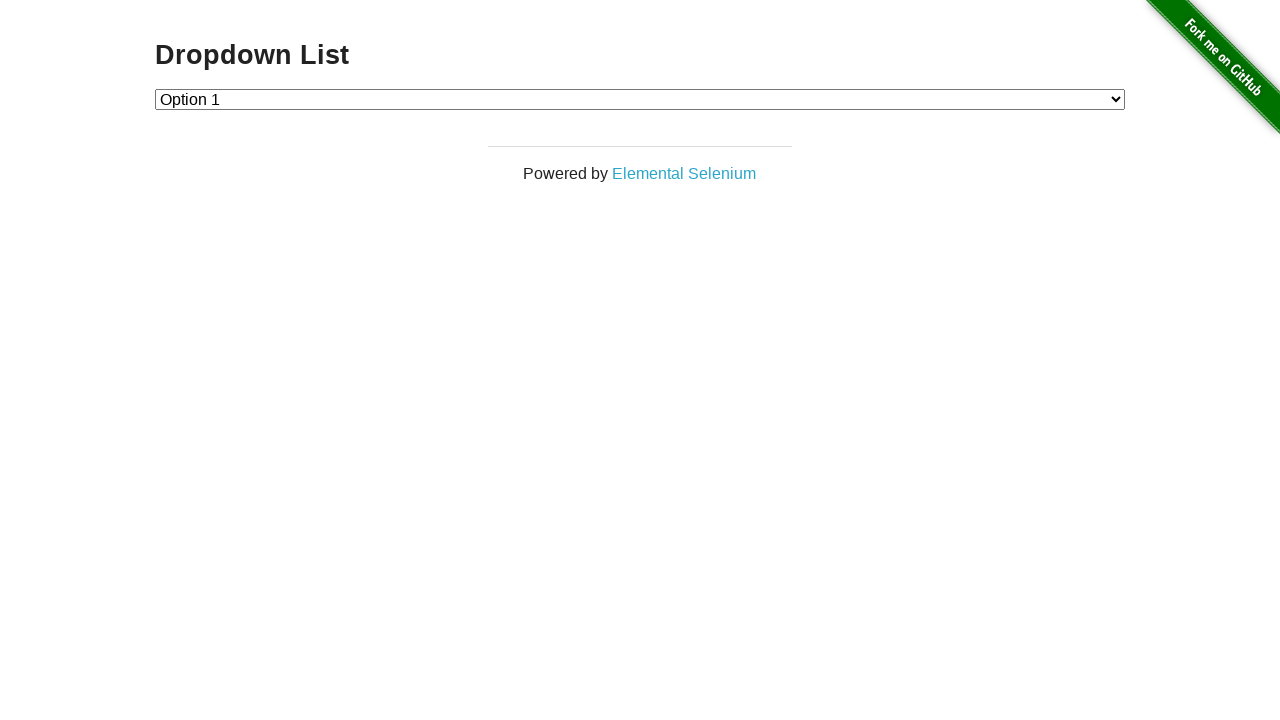

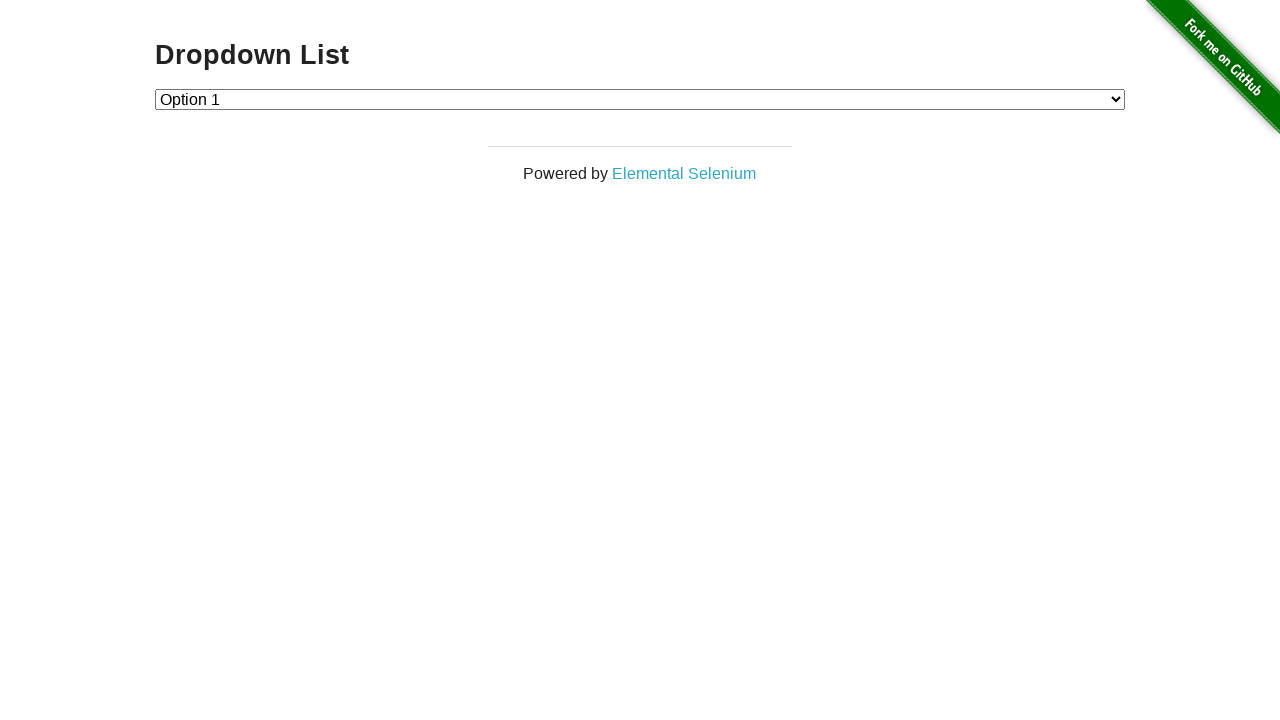